Navigates to a demo table page and verifies employee username formatting by comparing expected usernames (first letter of firstname + lastname) with actual usernames displayed in the table

Starting URL: http://automationbykrishna.com/

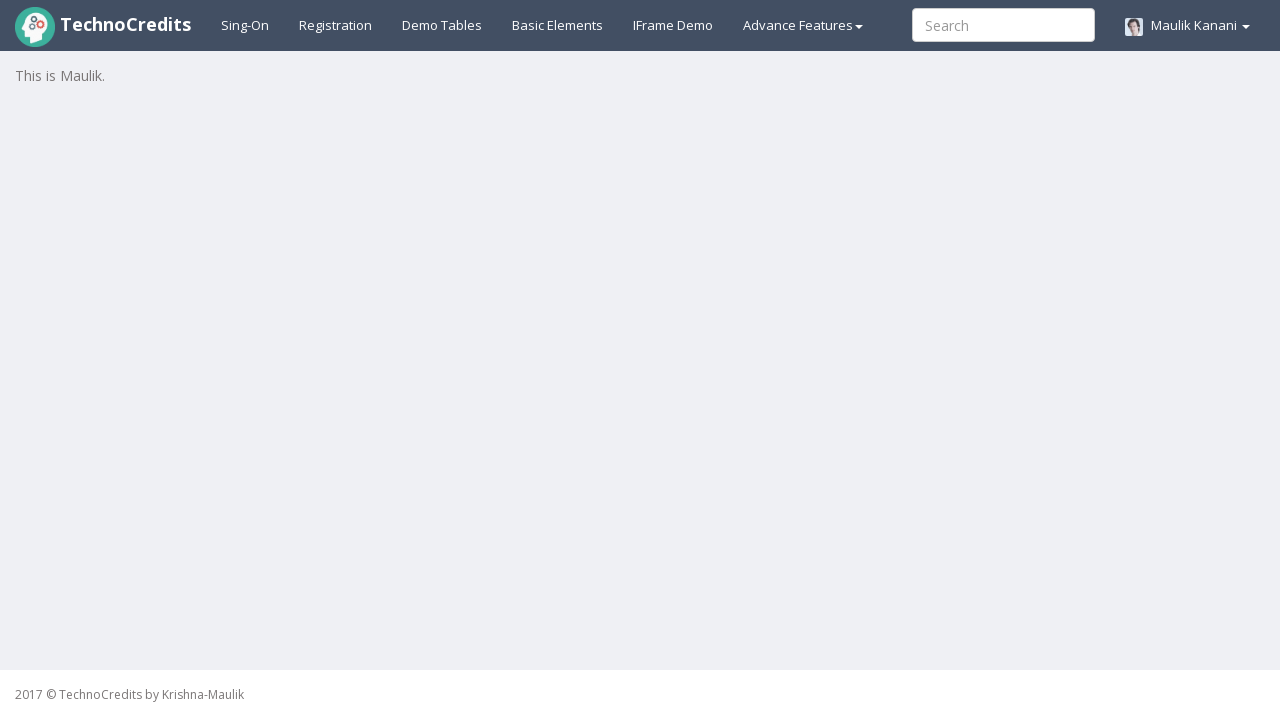

Clicked on demo table link at (442, 25) on a#demotable
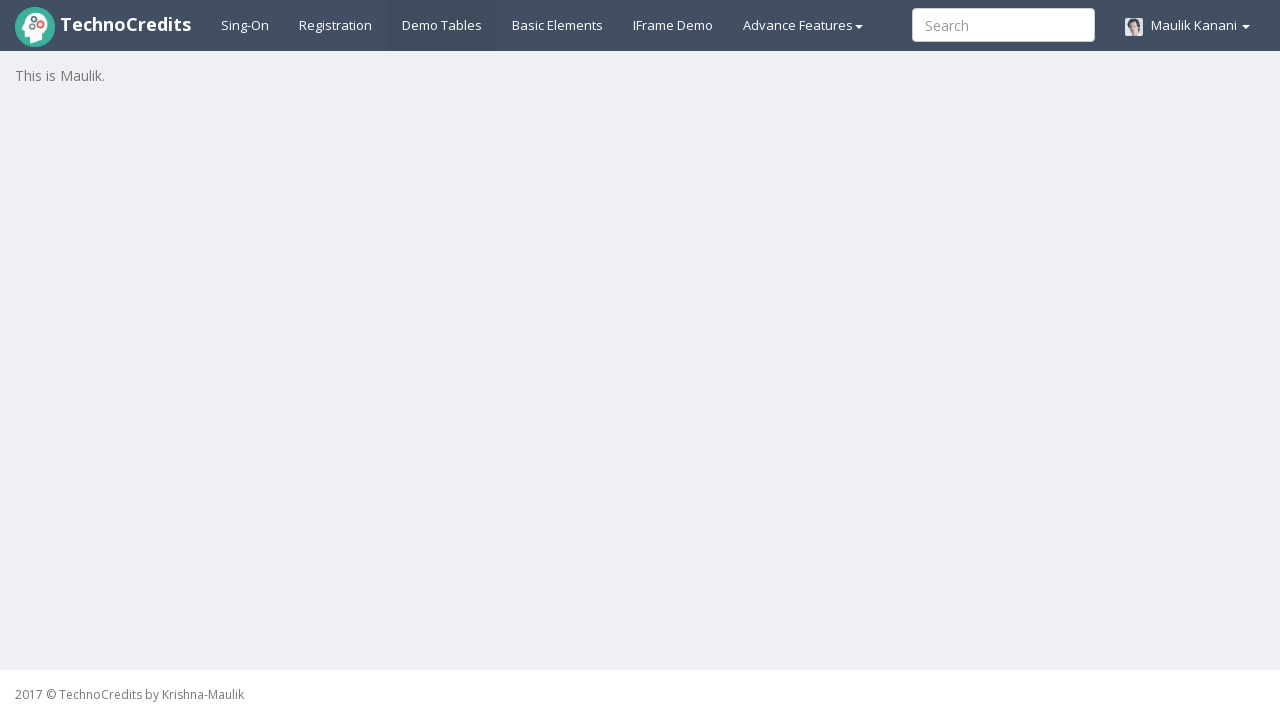

Employee table loaded and visible
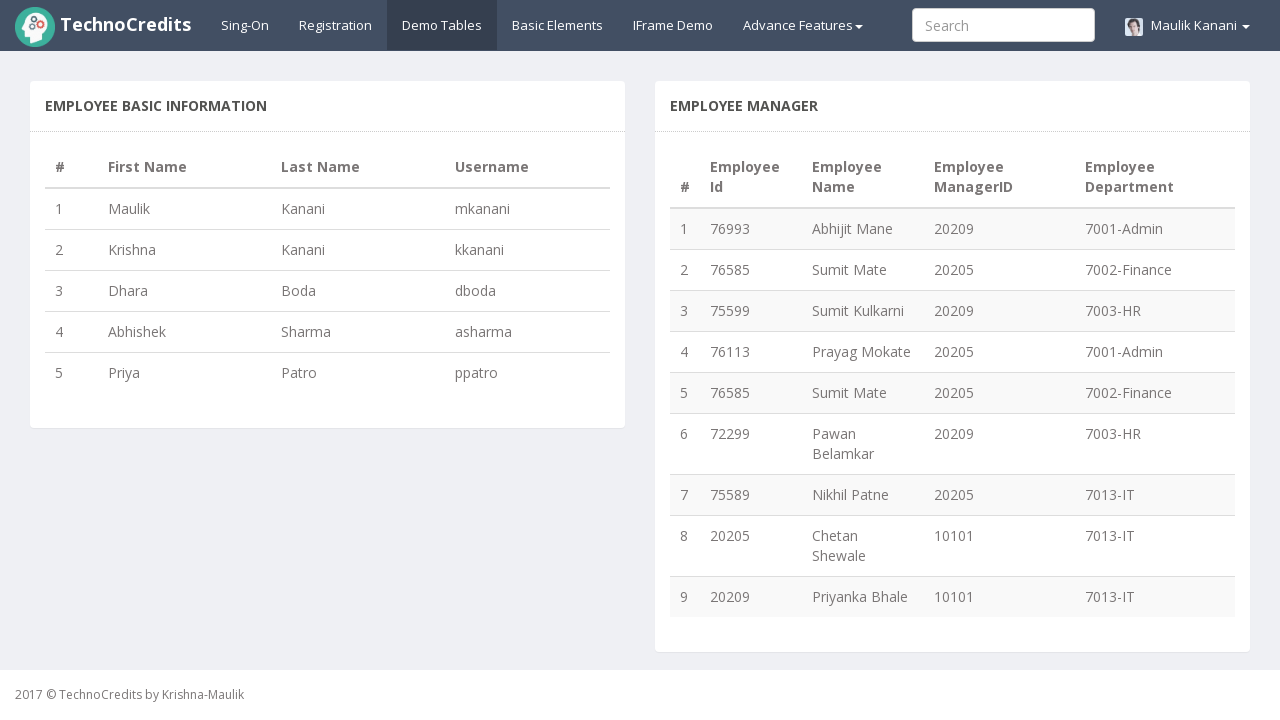

Retrieved all first names from employee table
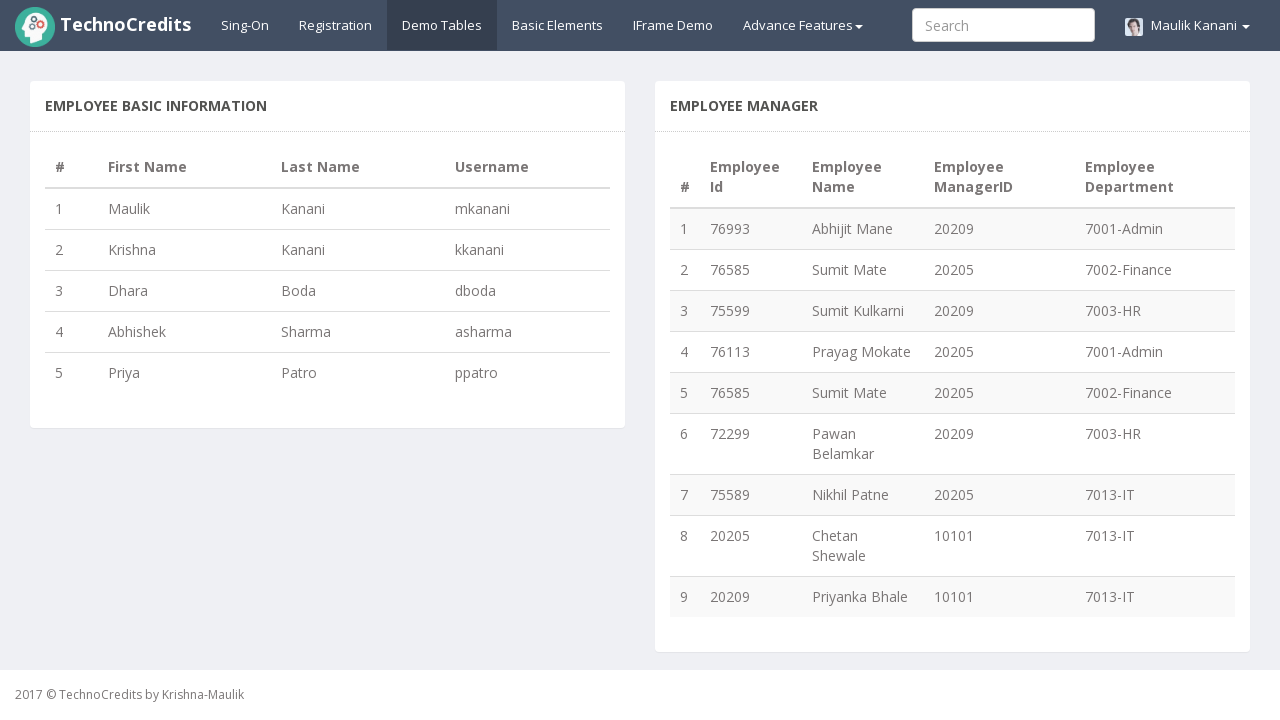

Retrieved all last names from employee table
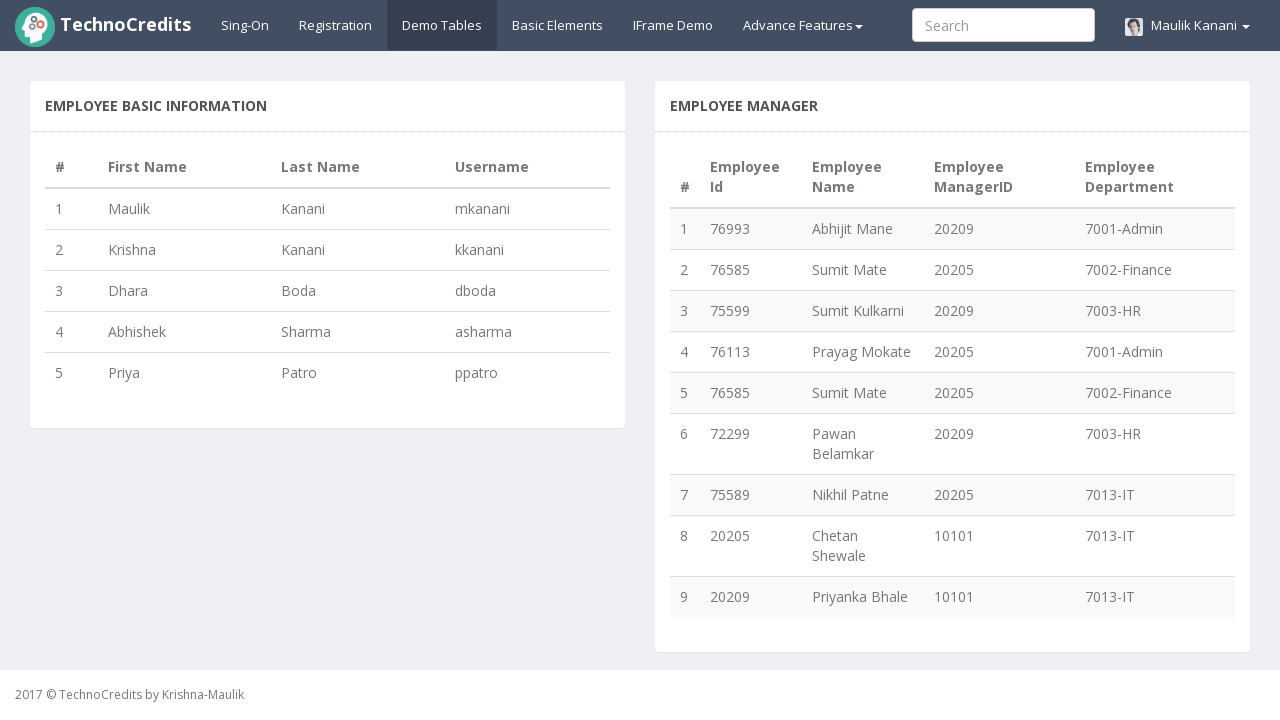

Retrieved all usernames from employee table
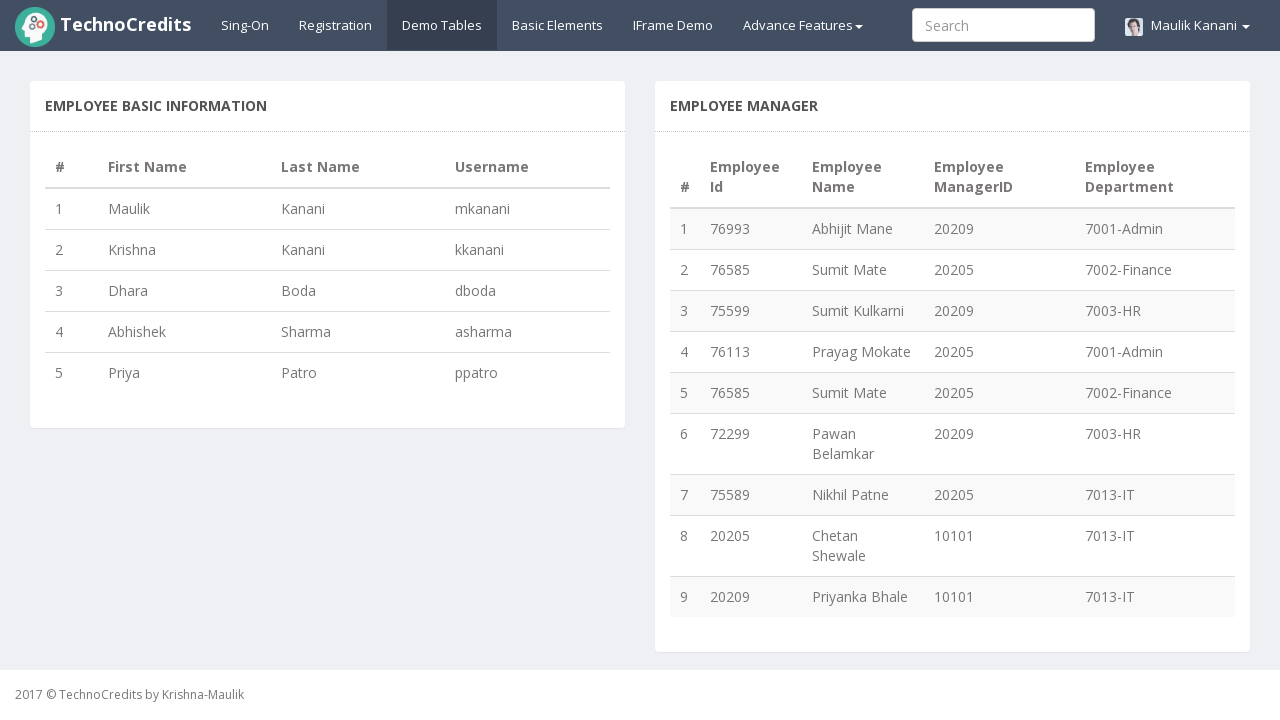

Username validation passed for Maulik Kanani: mkanani
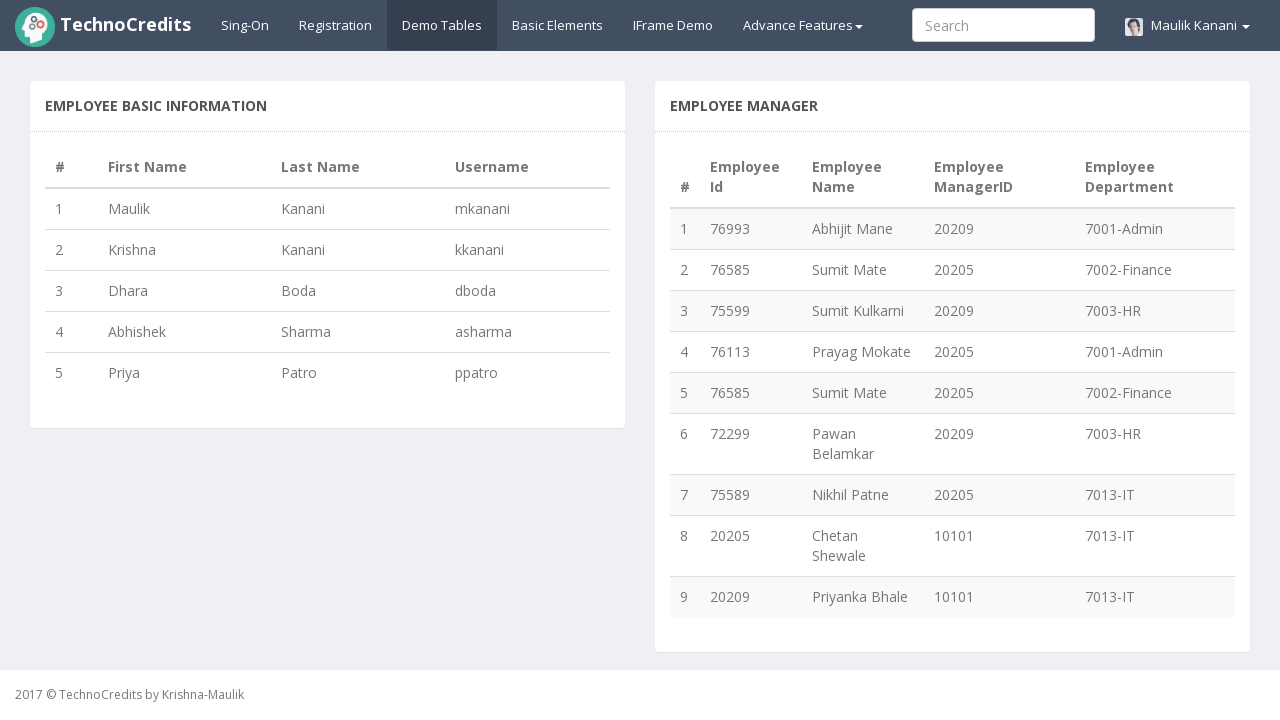

Username validation passed for Krishna Kanani: kkanani
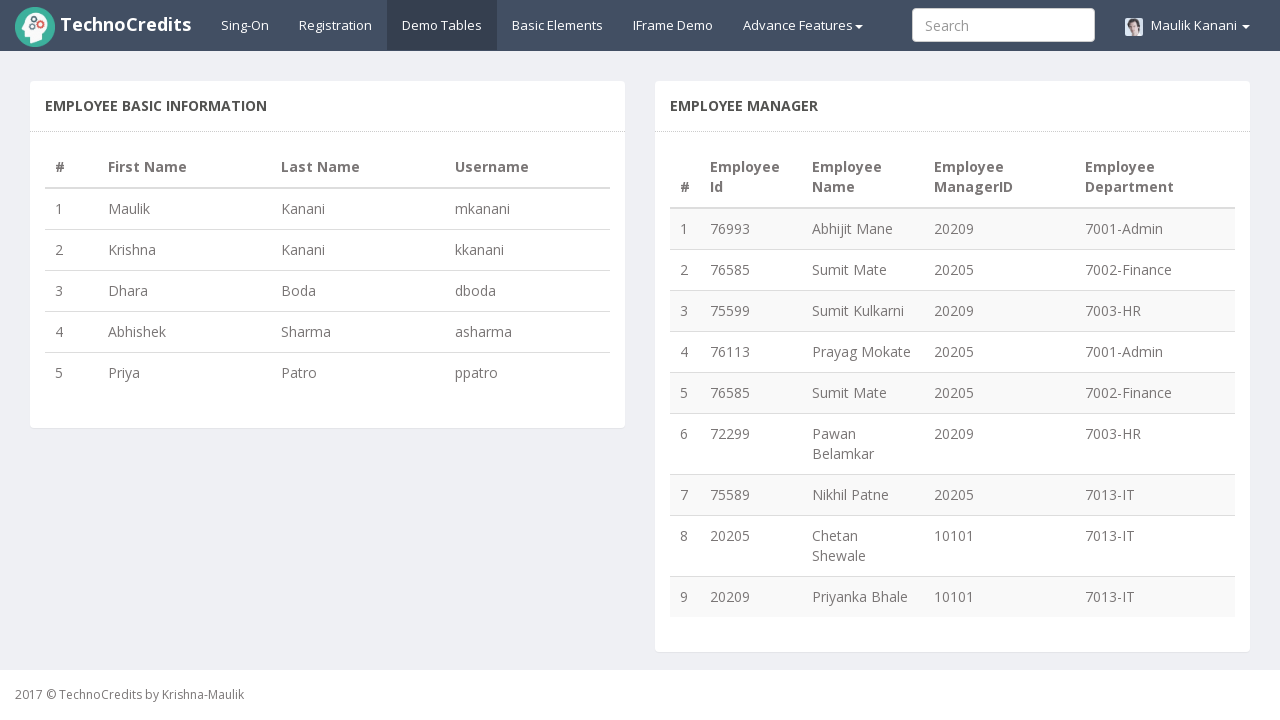

Username validation passed for Dhara Boda: dboda
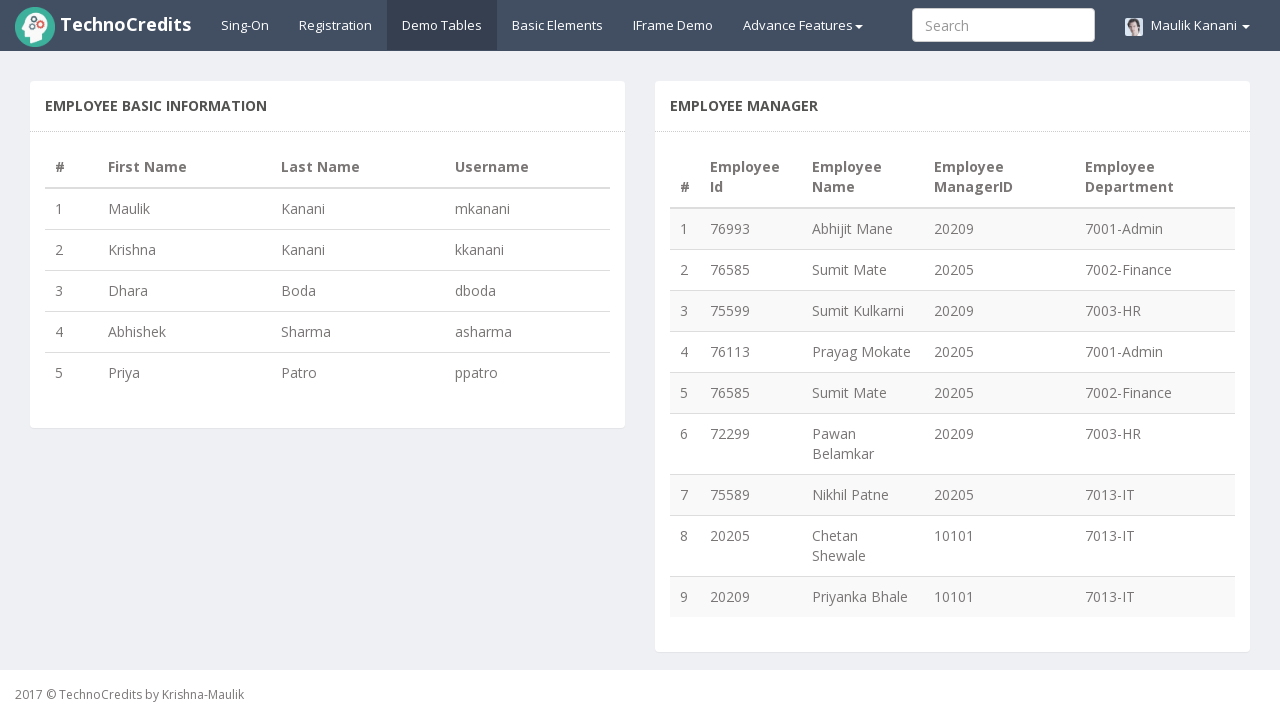

Username validation passed for Abhishek Sharma: asharma
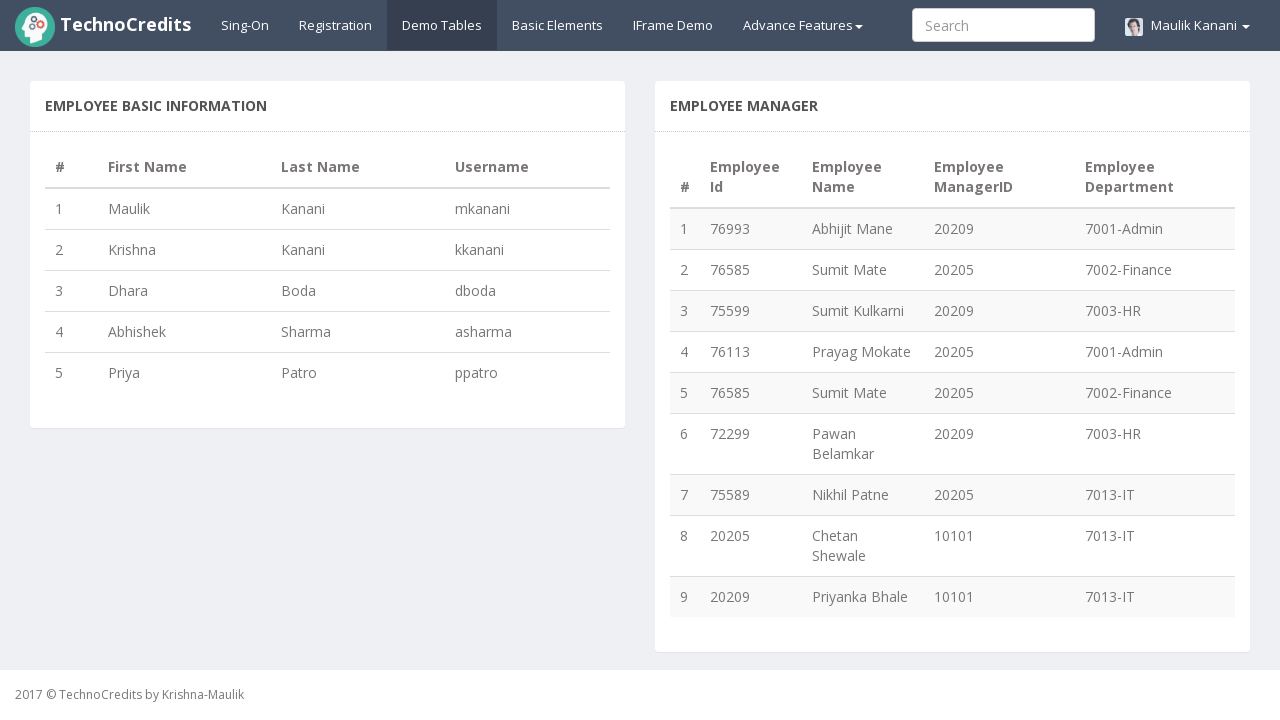

Username validation passed for Priya Patro: ppatro
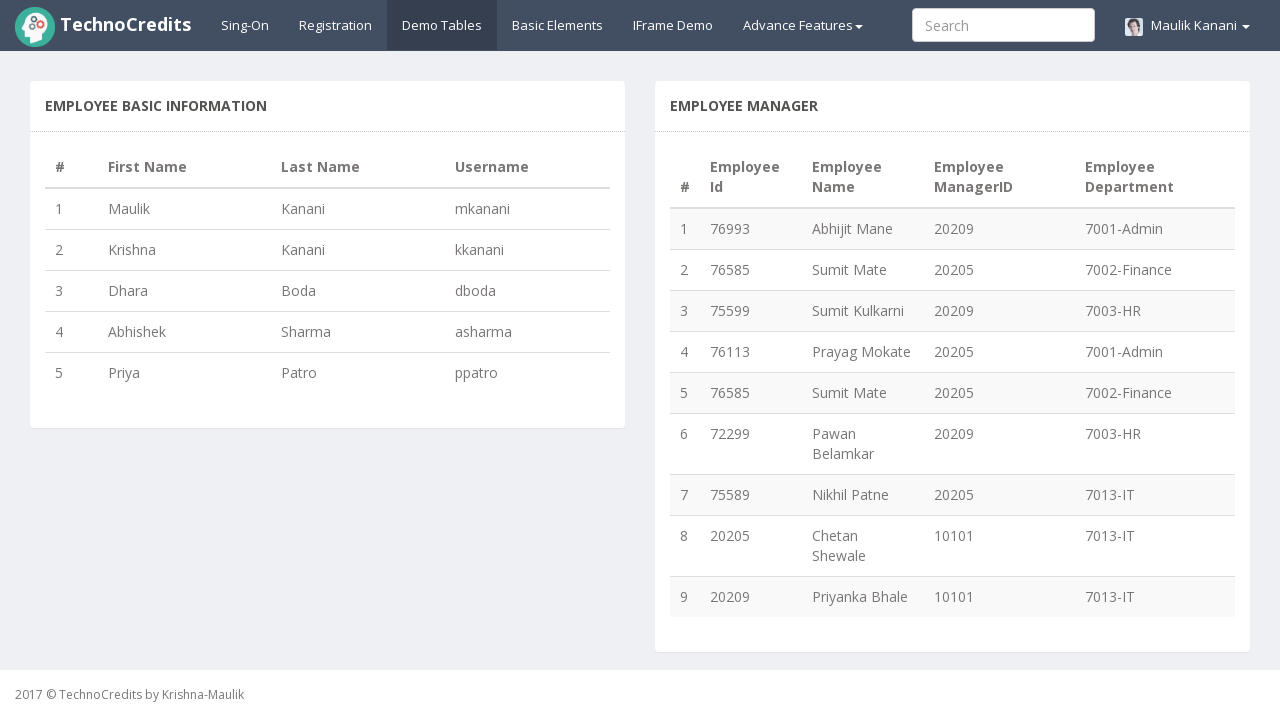

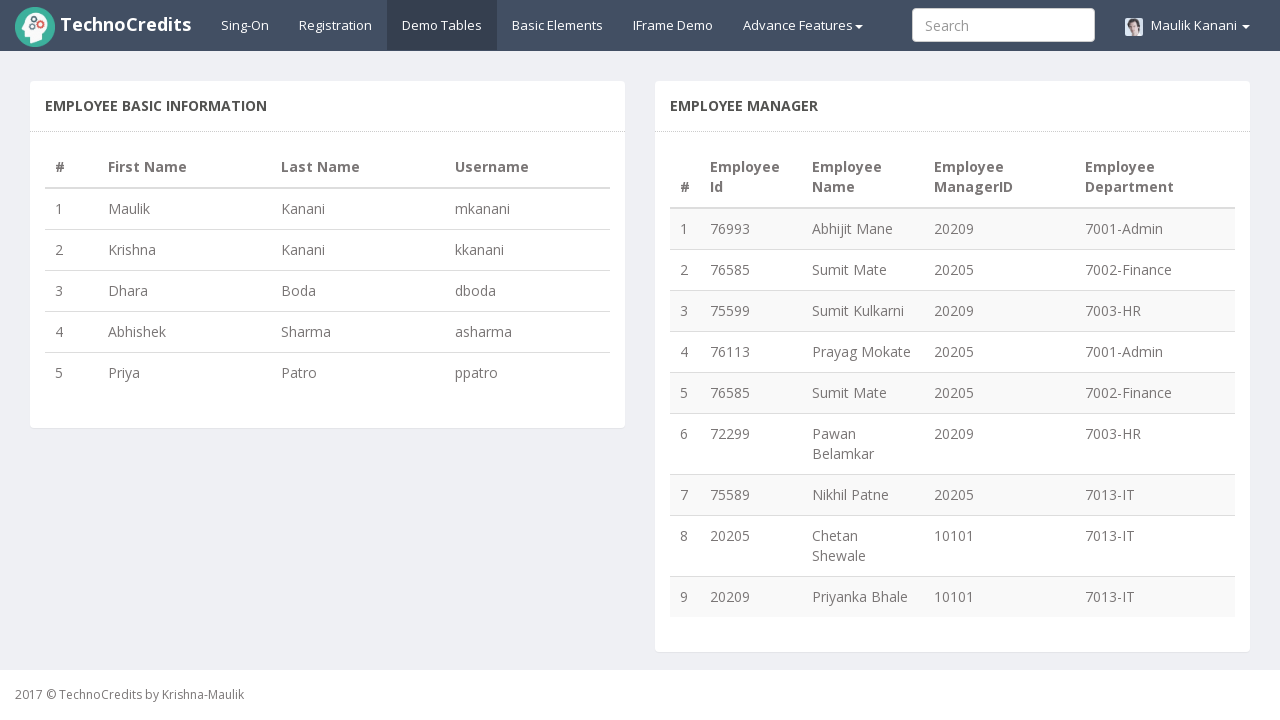